Tests drag and drop functionality on jQuery UI demo page by dragging an element and dropping it onto a target area

Starting URL: https://jqueryui.com/droppable/

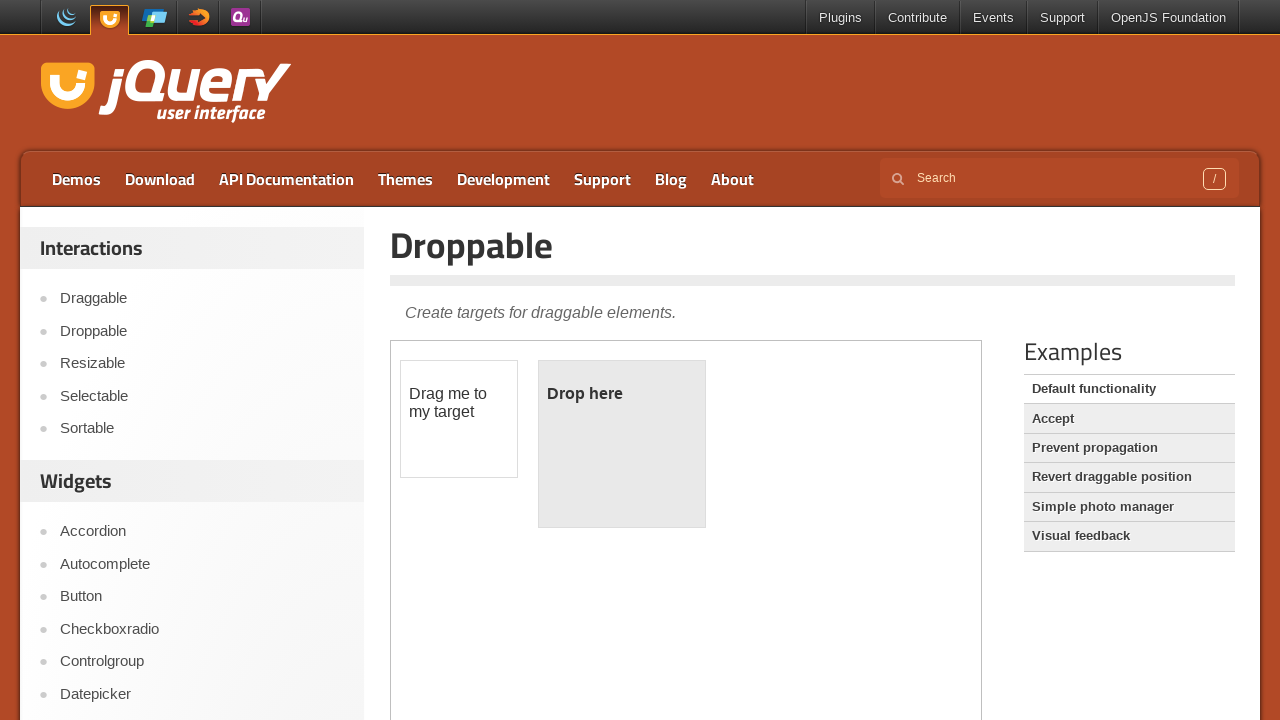

Located the iframe containing drag and drop demo
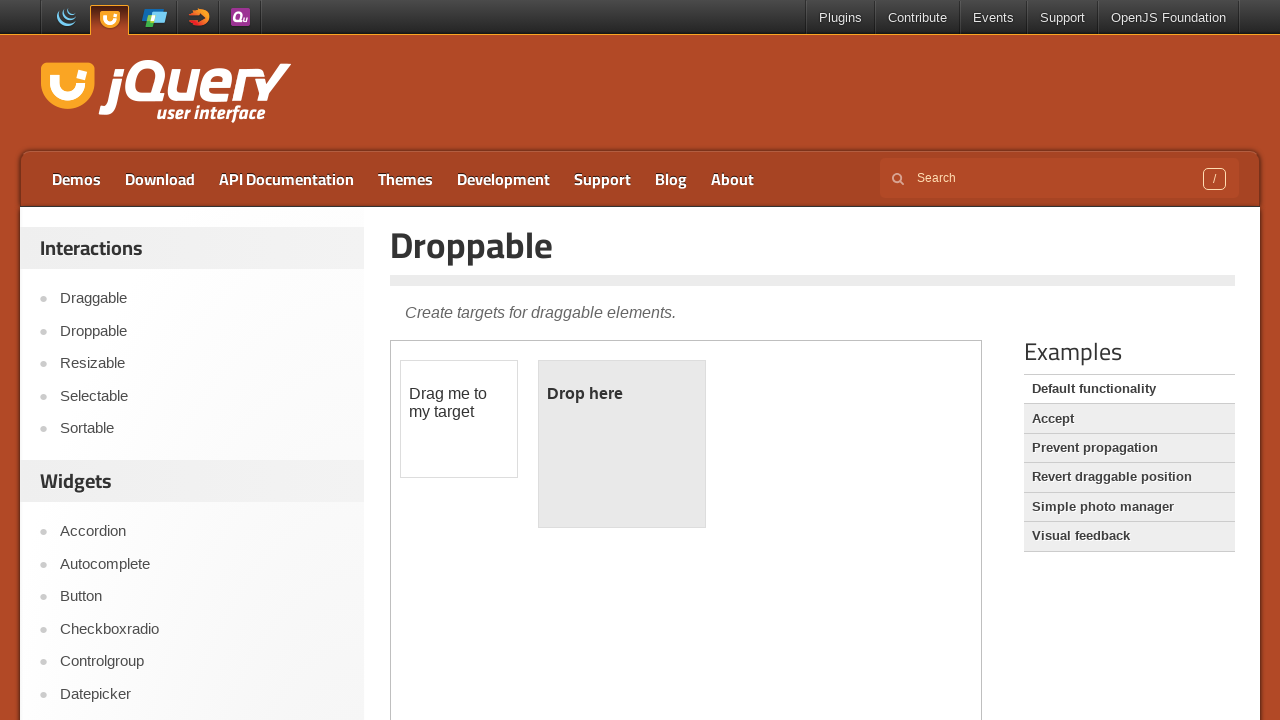

Located the draggable element
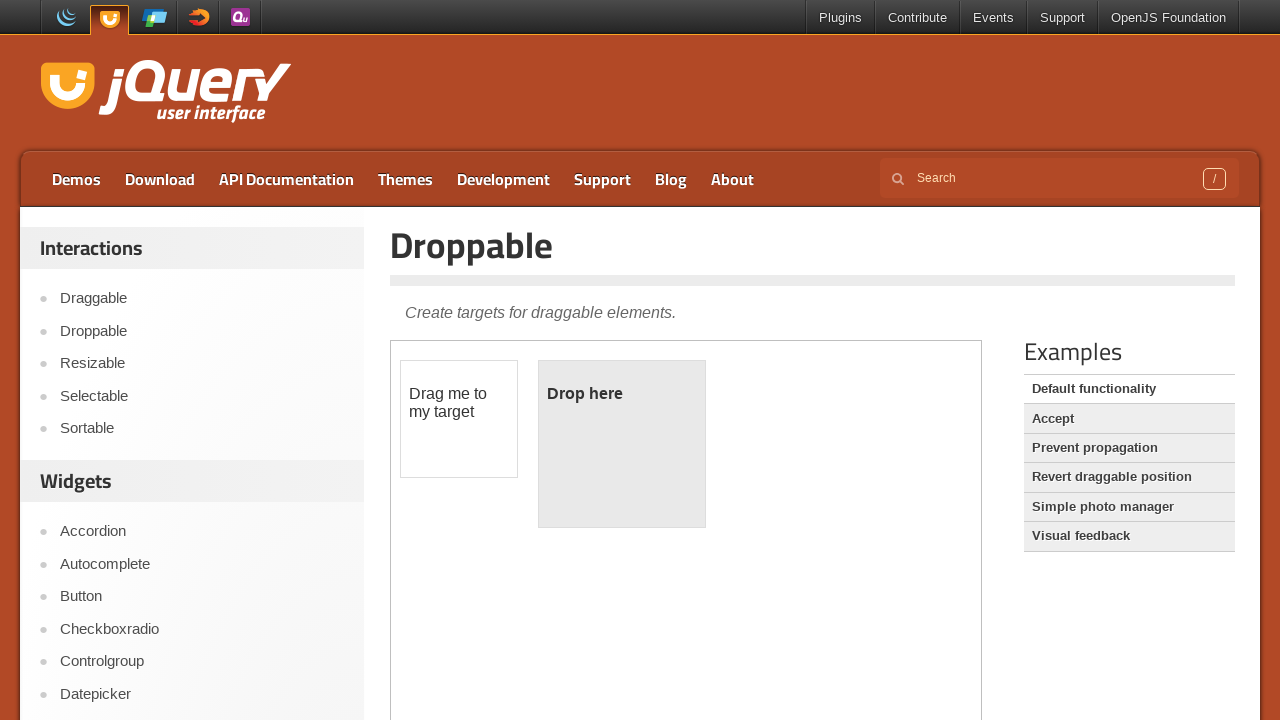

Located the droppable target element
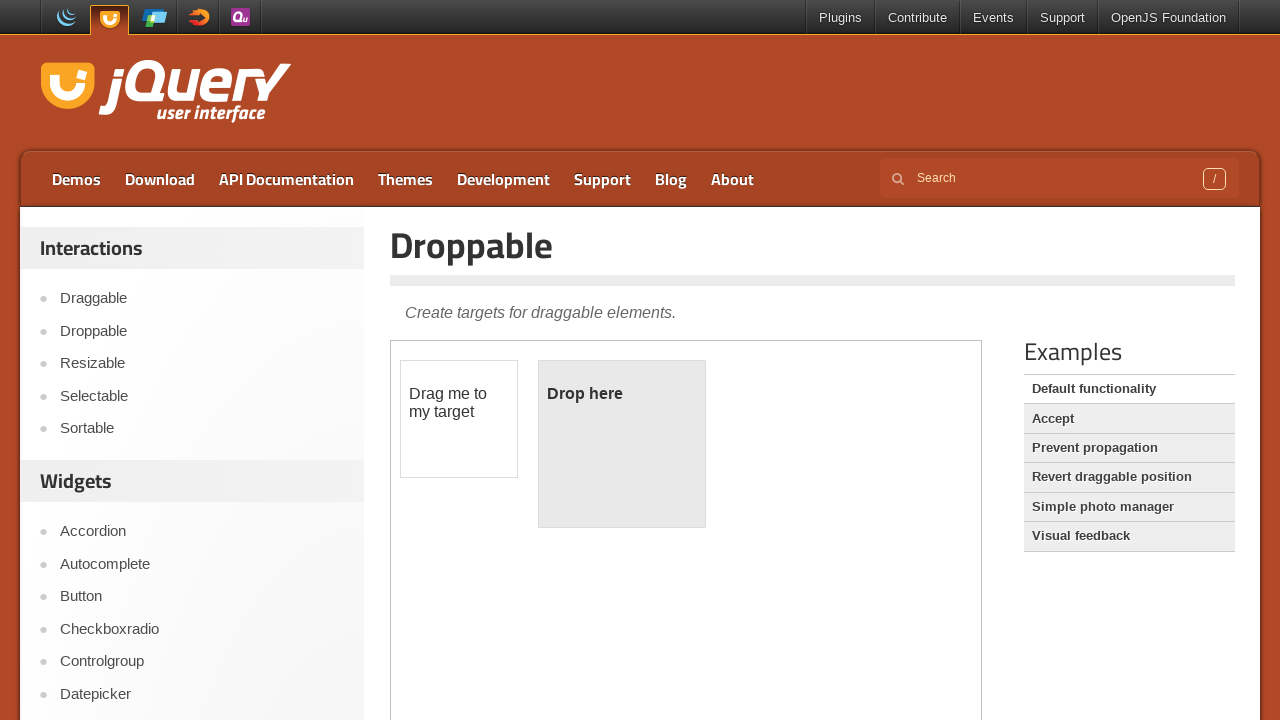

Dragged element onto droppable target area at (622, 444)
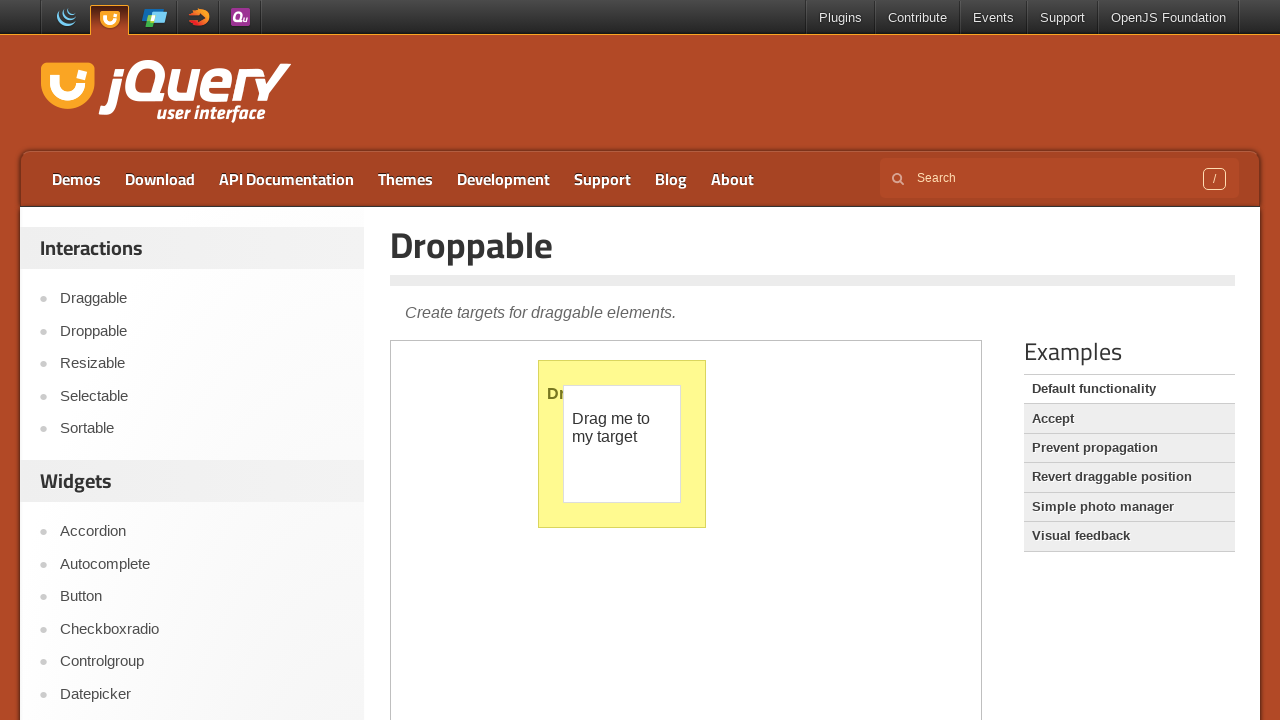

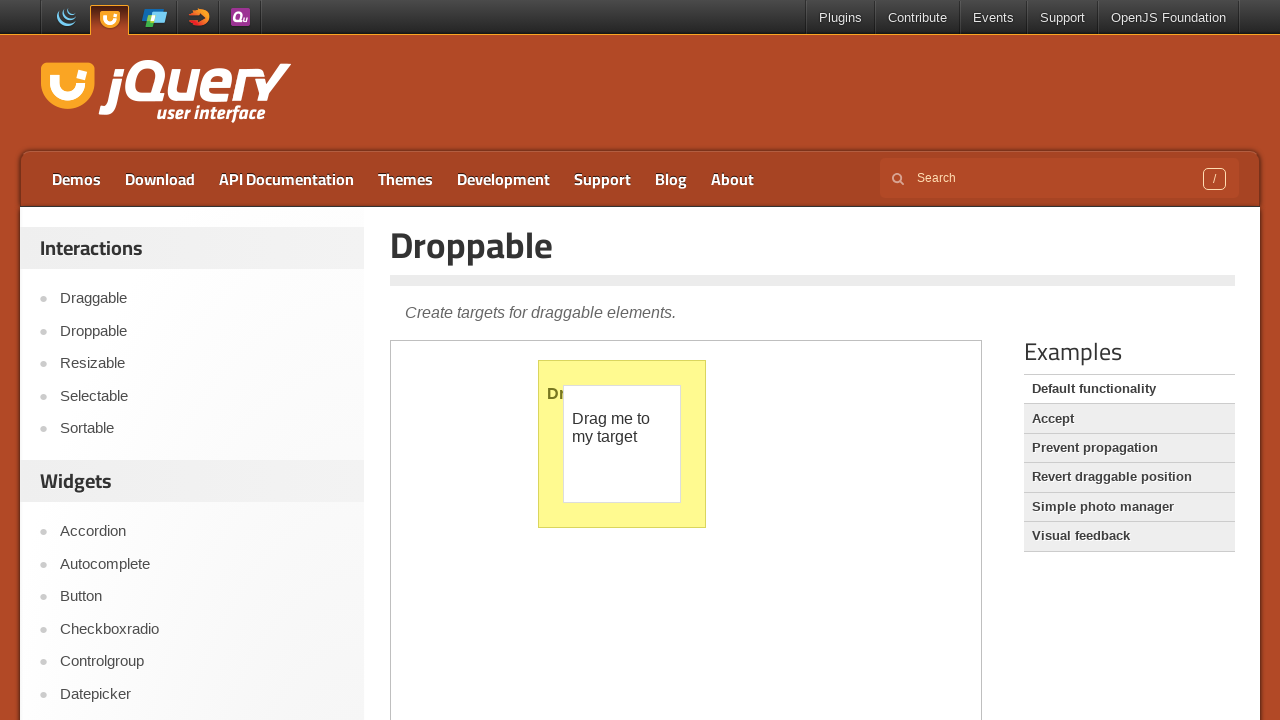